Tests form filling functionality on a registration page by interacting with text boxes, text areas, checkboxes, radio buttons, and submit button

Starting URL: http://demo.automationtesting.in/Register.html

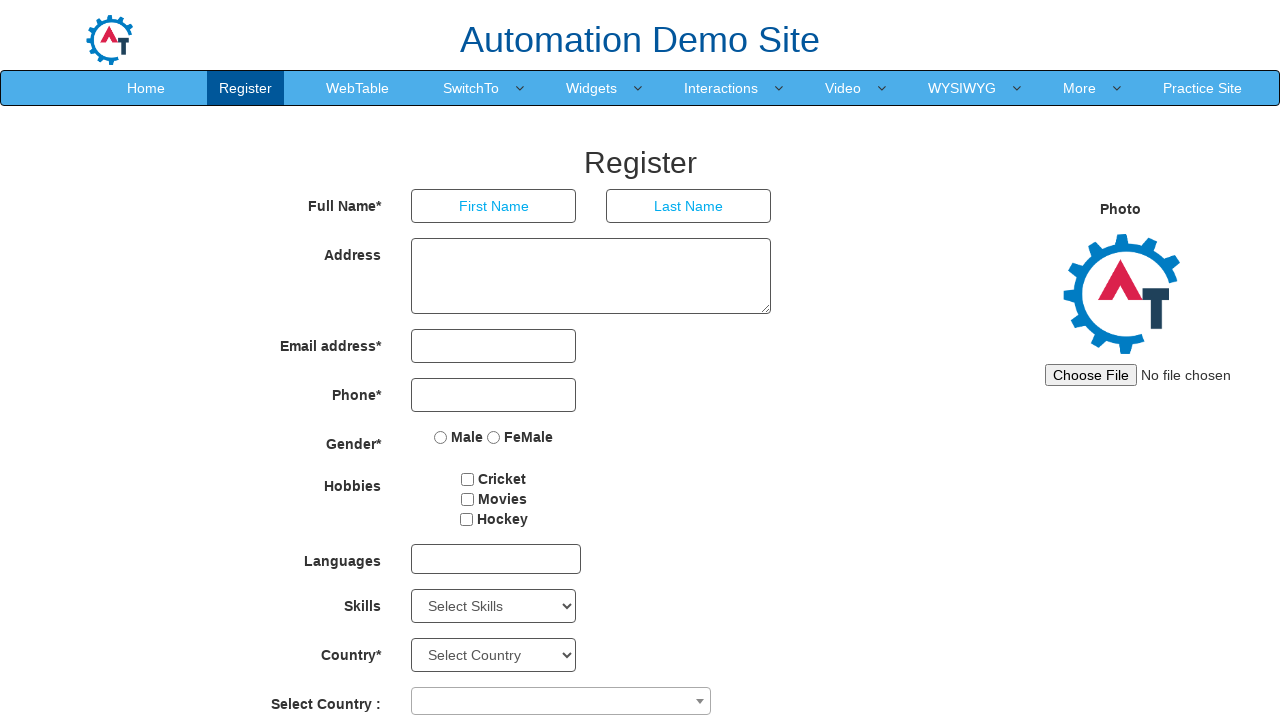

Located first name textbox element
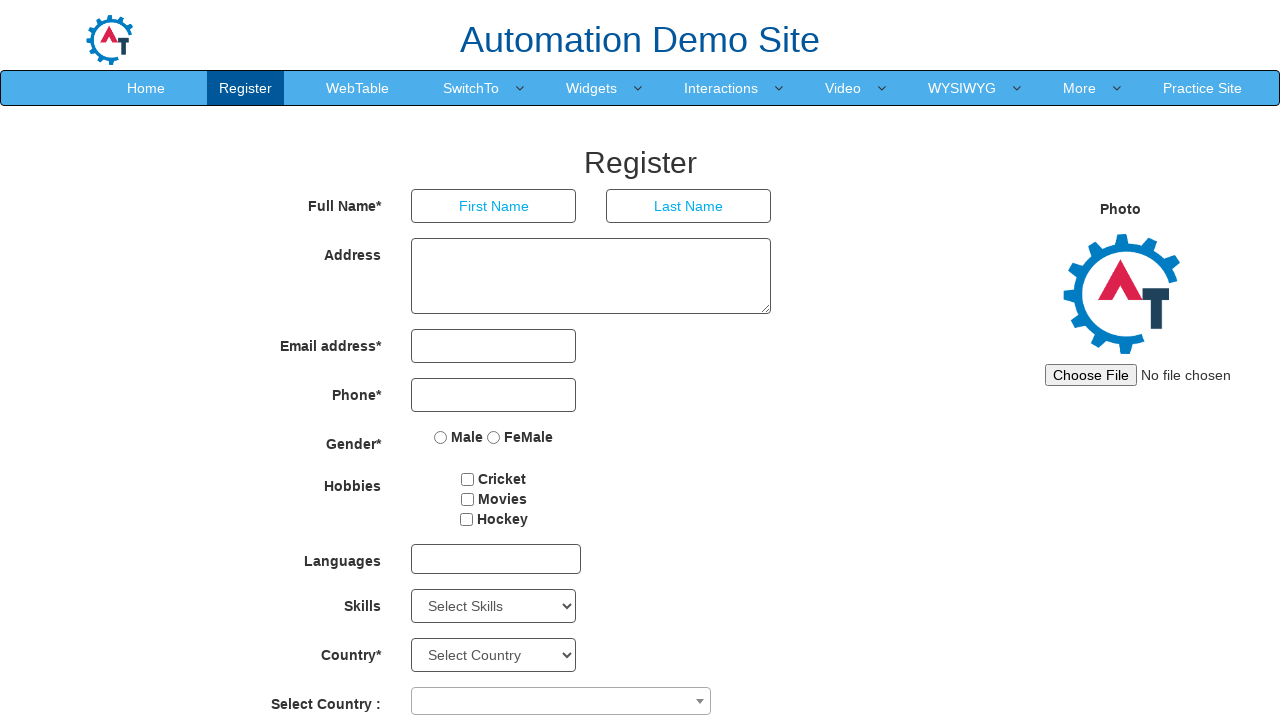

Filled first name textbox with 'Selenium' on xpath=//*[@id='basicBootstrapForm']/div[1]/div[1]/input
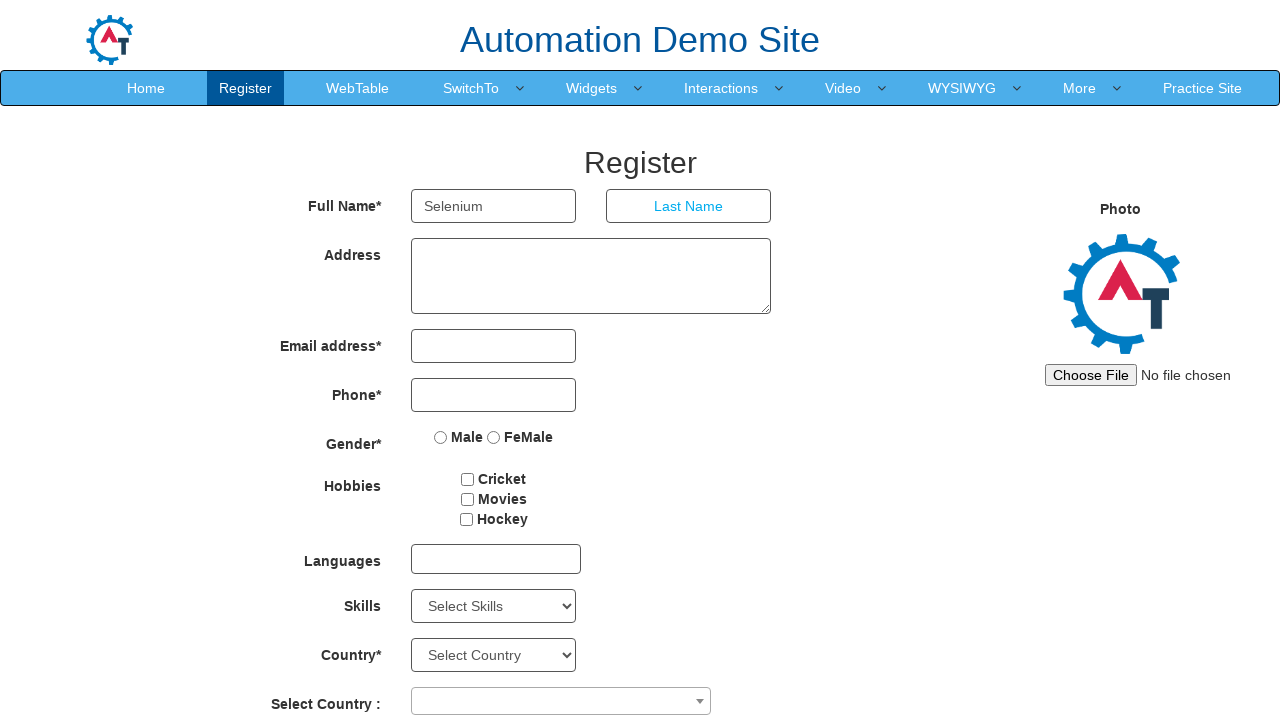

Cleared first name textbox on xpath=//*[@id='basicBootstrapForm']/div[1]/div[1]/input
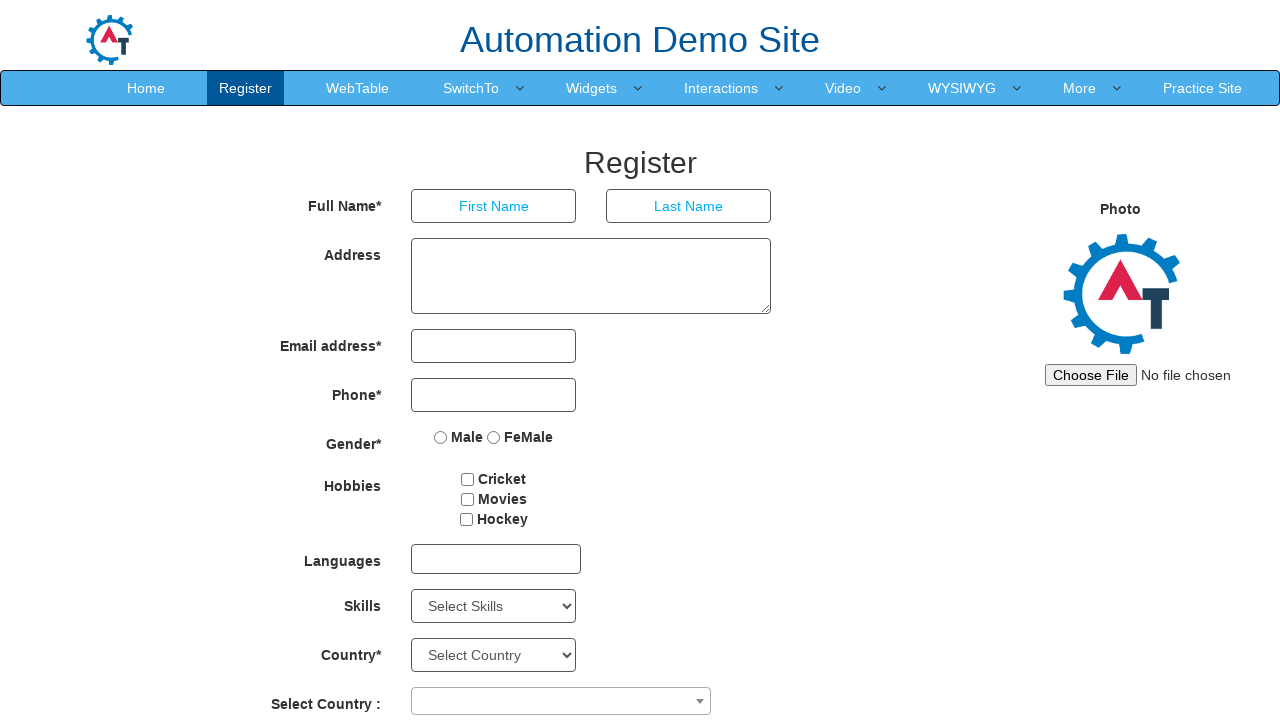

Filled first name textbox with 'WebDriver' on xpath=//*[@id='basicBootstrapForm']/div[1]/div[1]/input
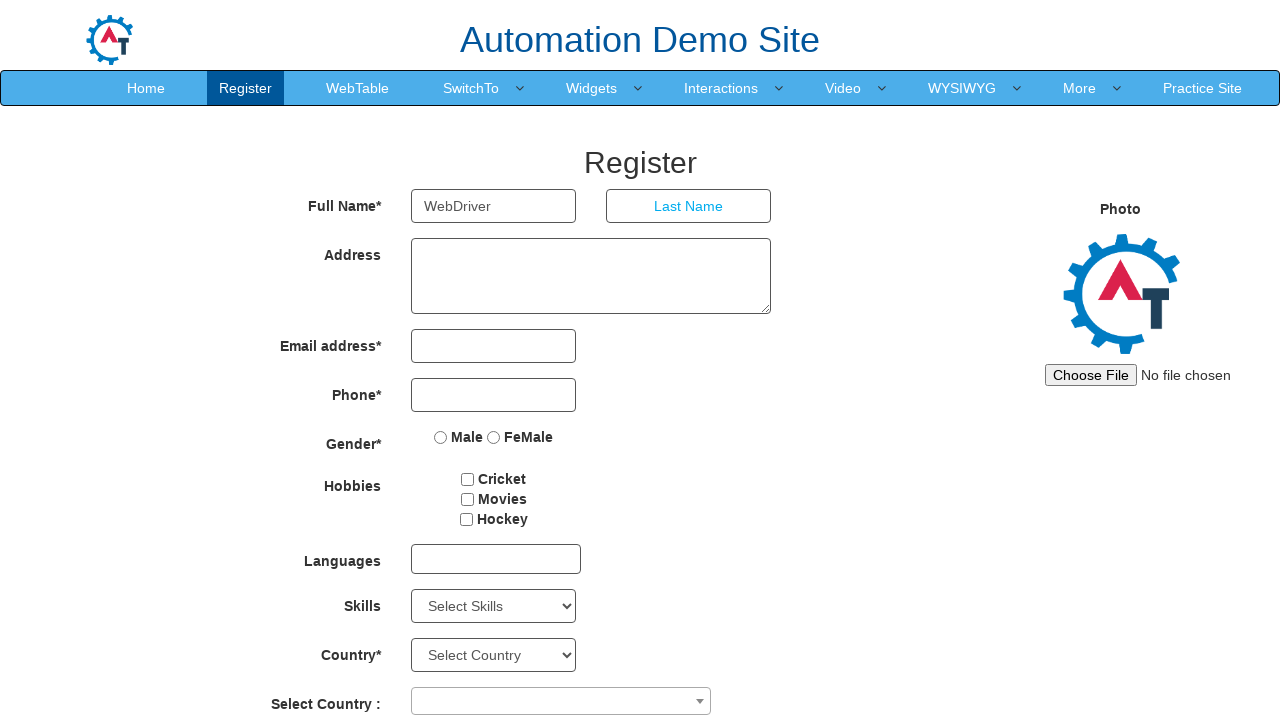

Located address textarea element
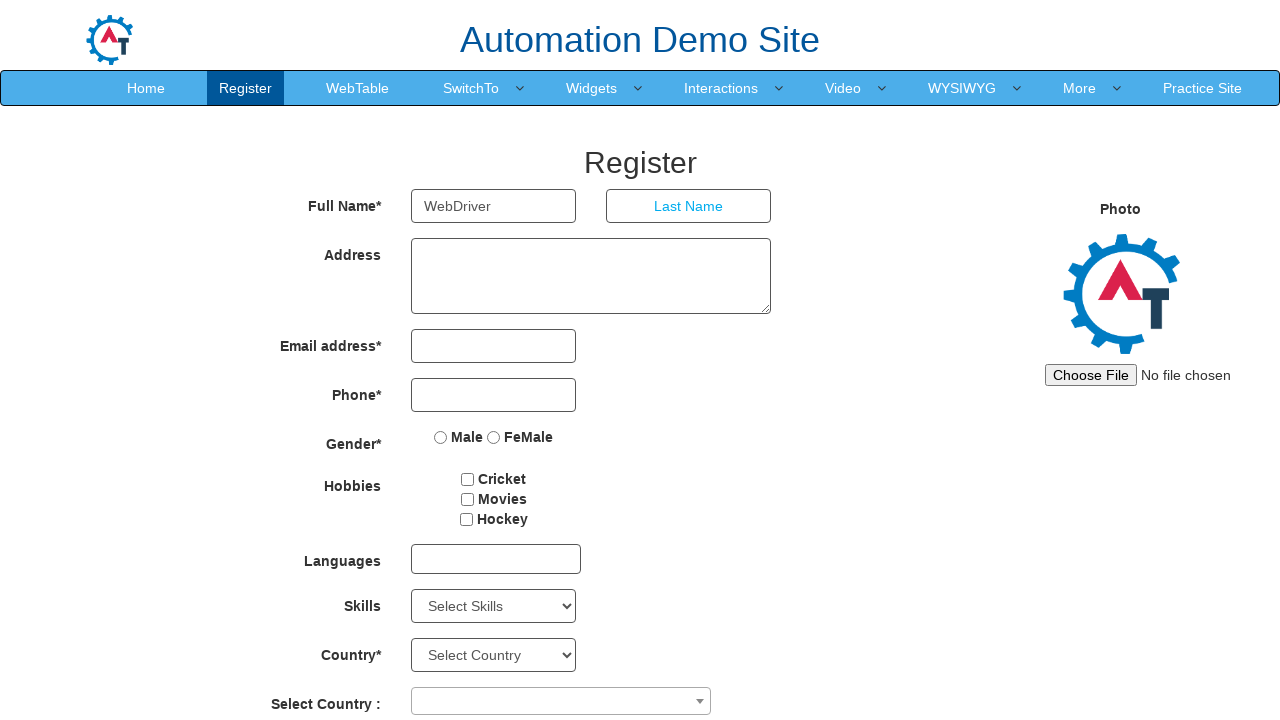

Filled address textarea with 'Hyderabad, India' on xpath=//*[@id='basicBootstrapForm']/div[2]/div/textarea
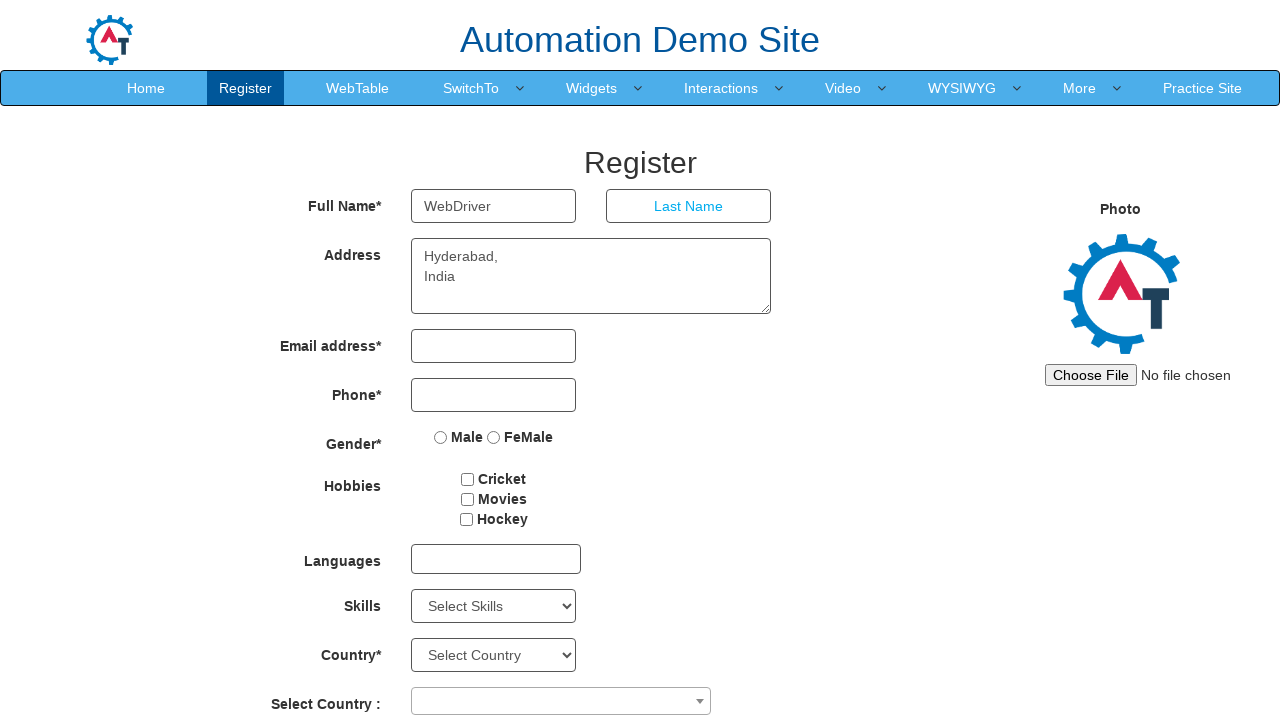

Located movies checkbox element
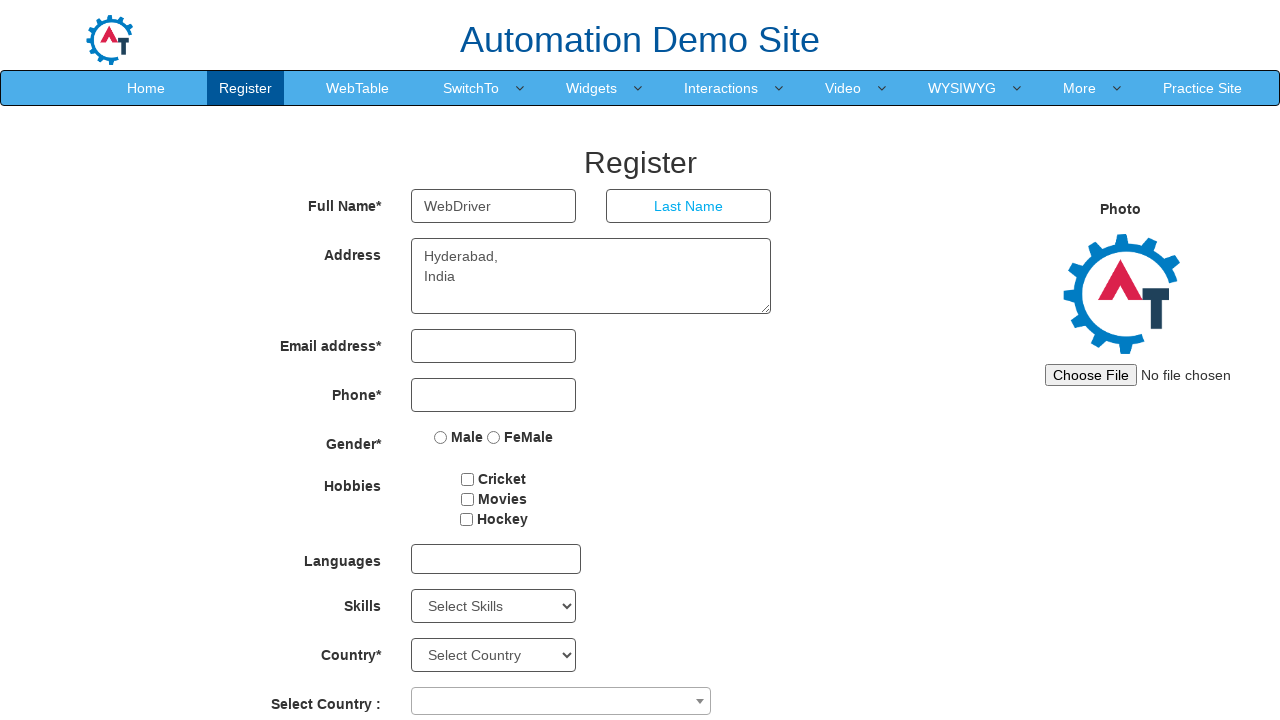

Clicked movies checkbox to check it at (467, 499) on xpath=//*[@id='checkbox2']
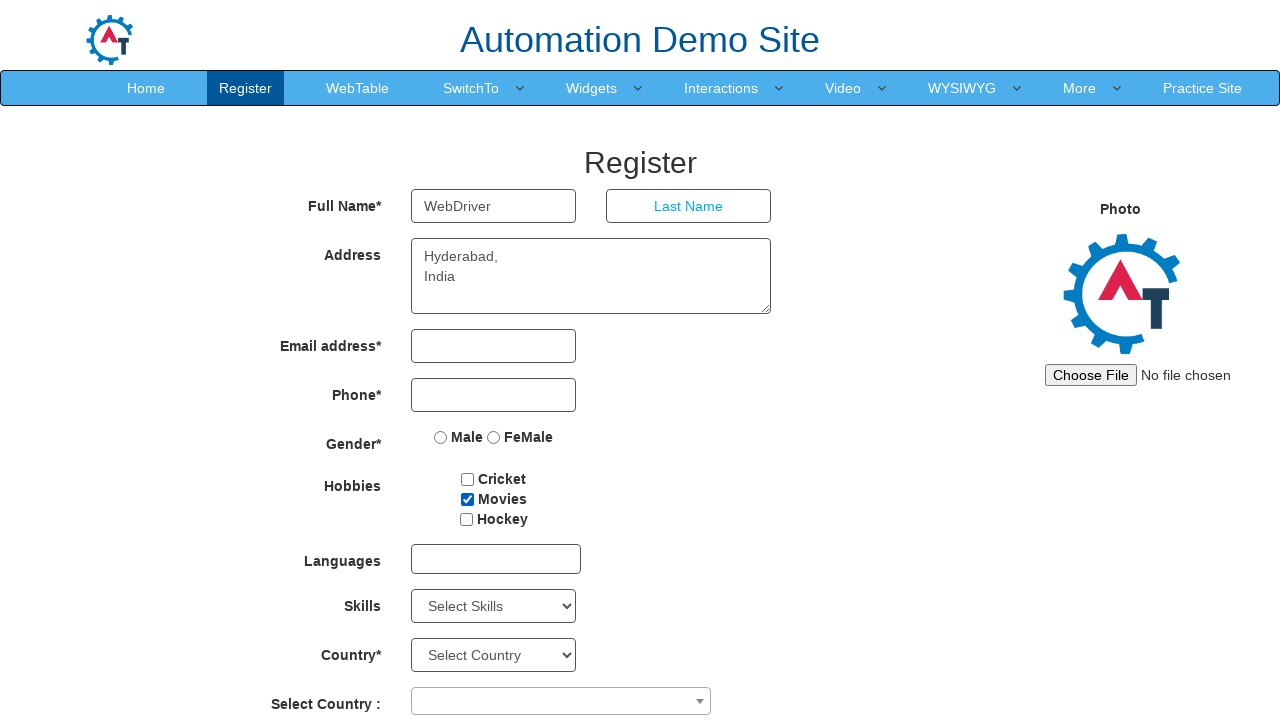

Located female radio button element
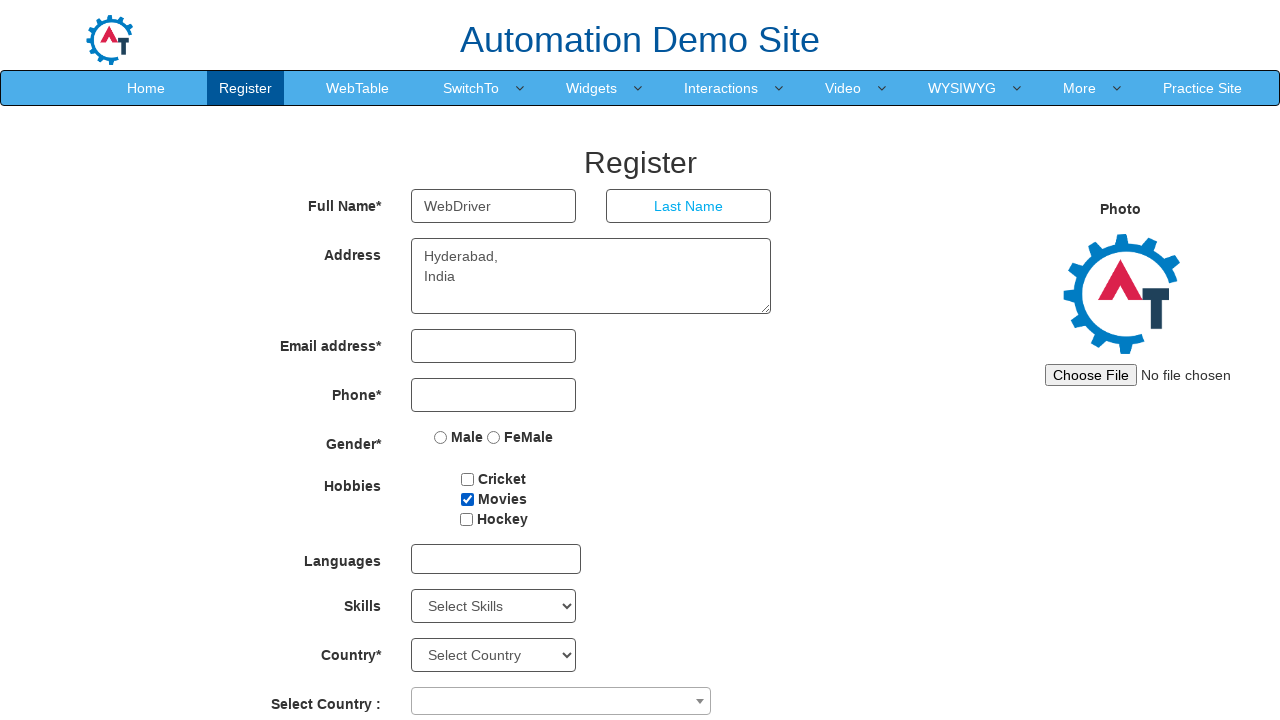

Located male radio button element
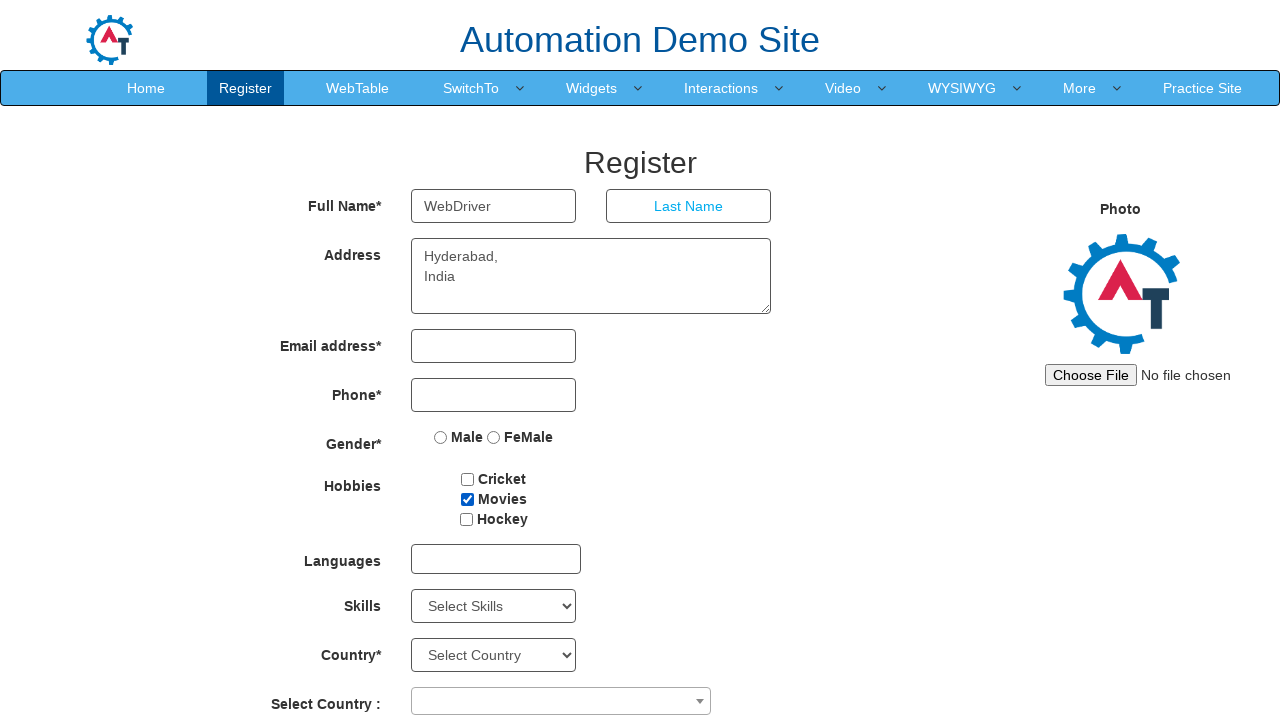

Clicked female radio button at (494, 437) on xpath=//*[@id='basicBootstrapForm']/div[5]/div/label[2]/input
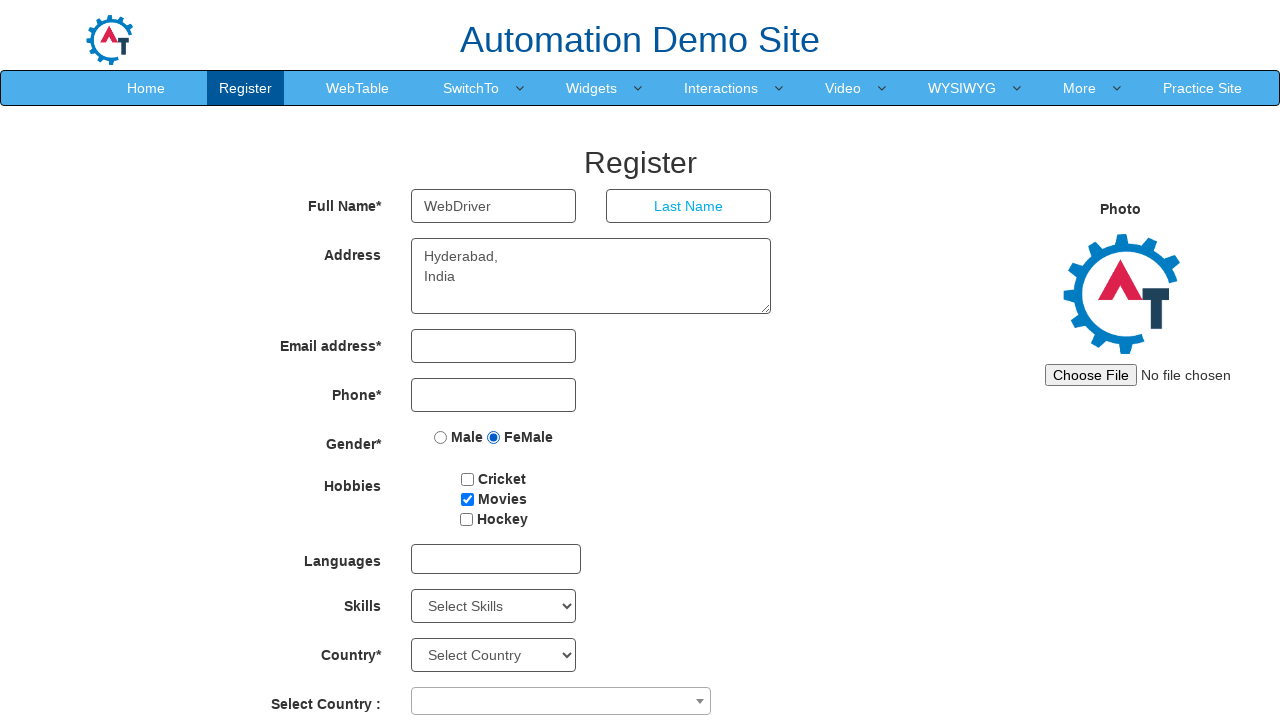

Female radio was selected, clicked male radio button to switch at (441, 437) on xpath=//*[@id='basicBootstrapForm']/div[5]/div/label[1]/input
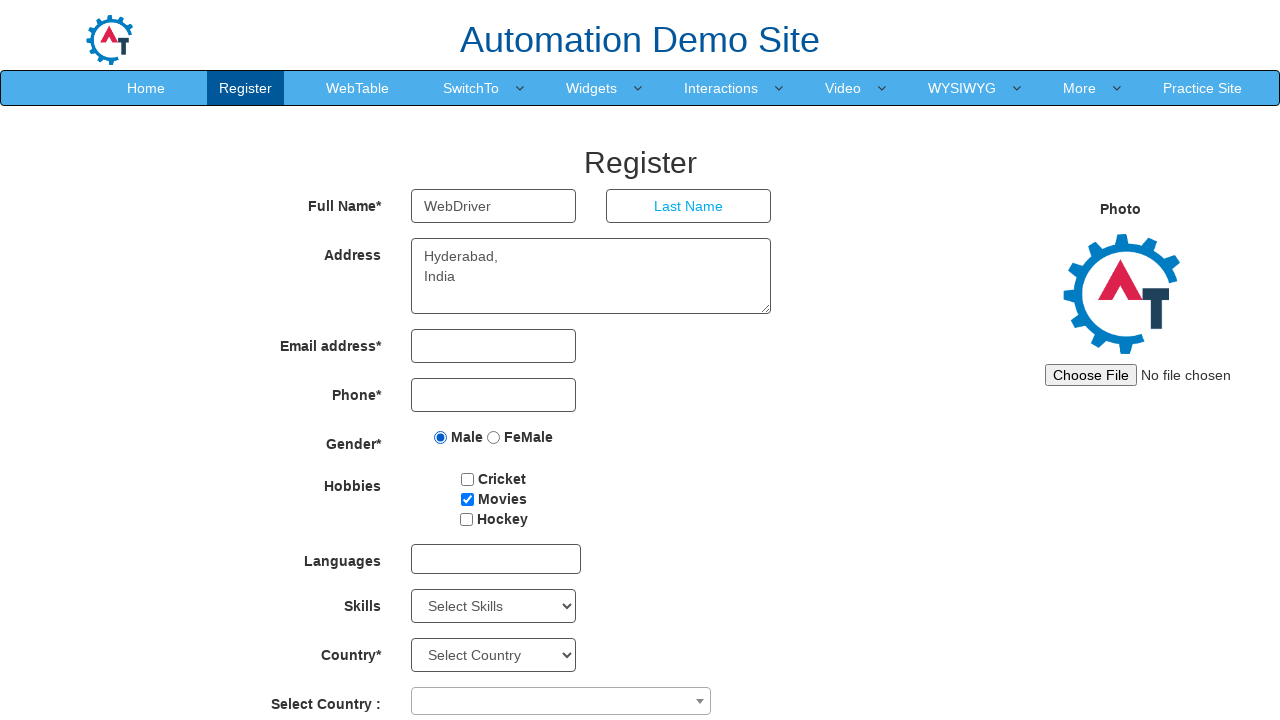

Male radio was selected, clicked female radio button to switch back at (494, 437) on xpath=//*[@id='basicBootstrapForm']/div[5]/div/label[2]/input
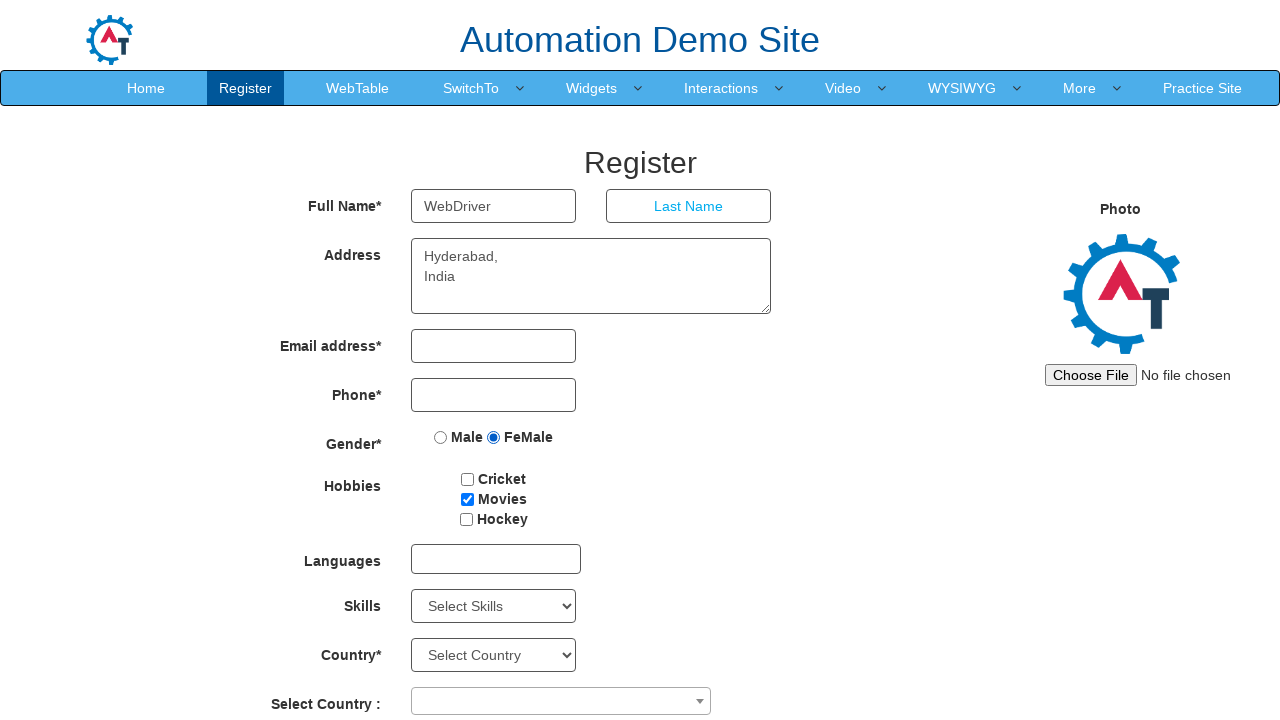

Located submit button element
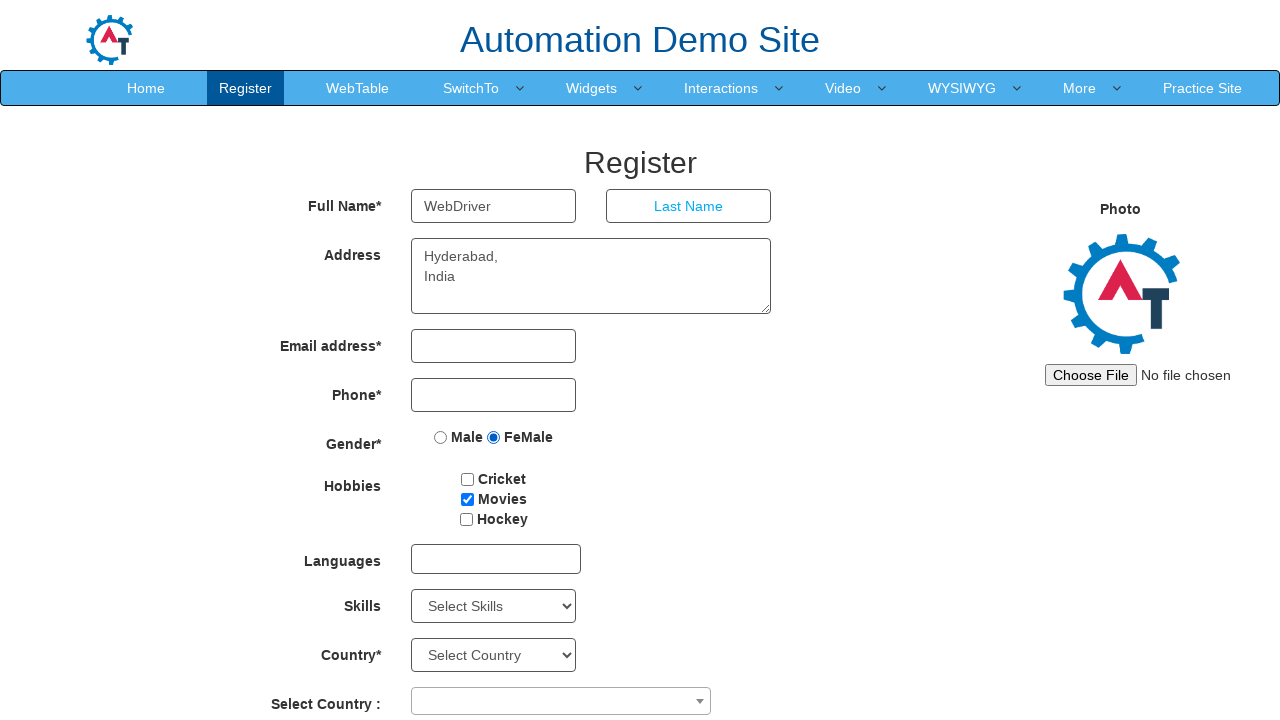

Clicked submit button to complete form registration at (572, 623) on xpath=//*[@id='submitbtn']
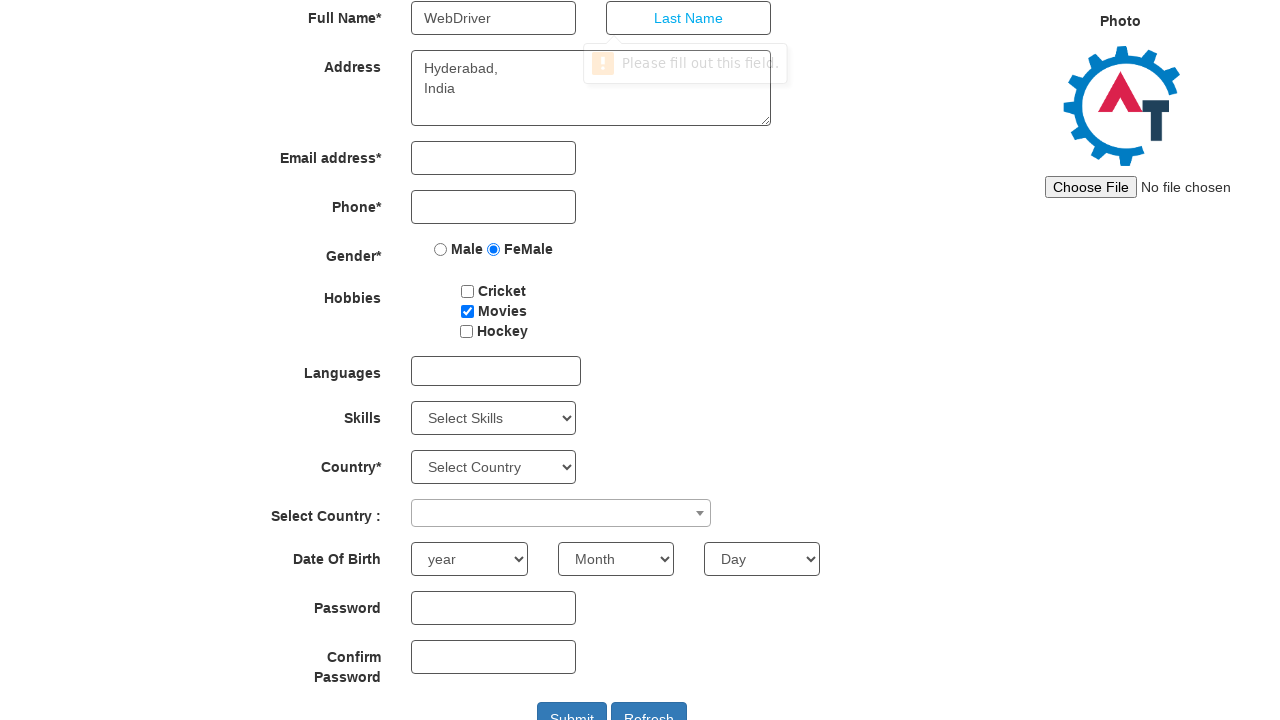

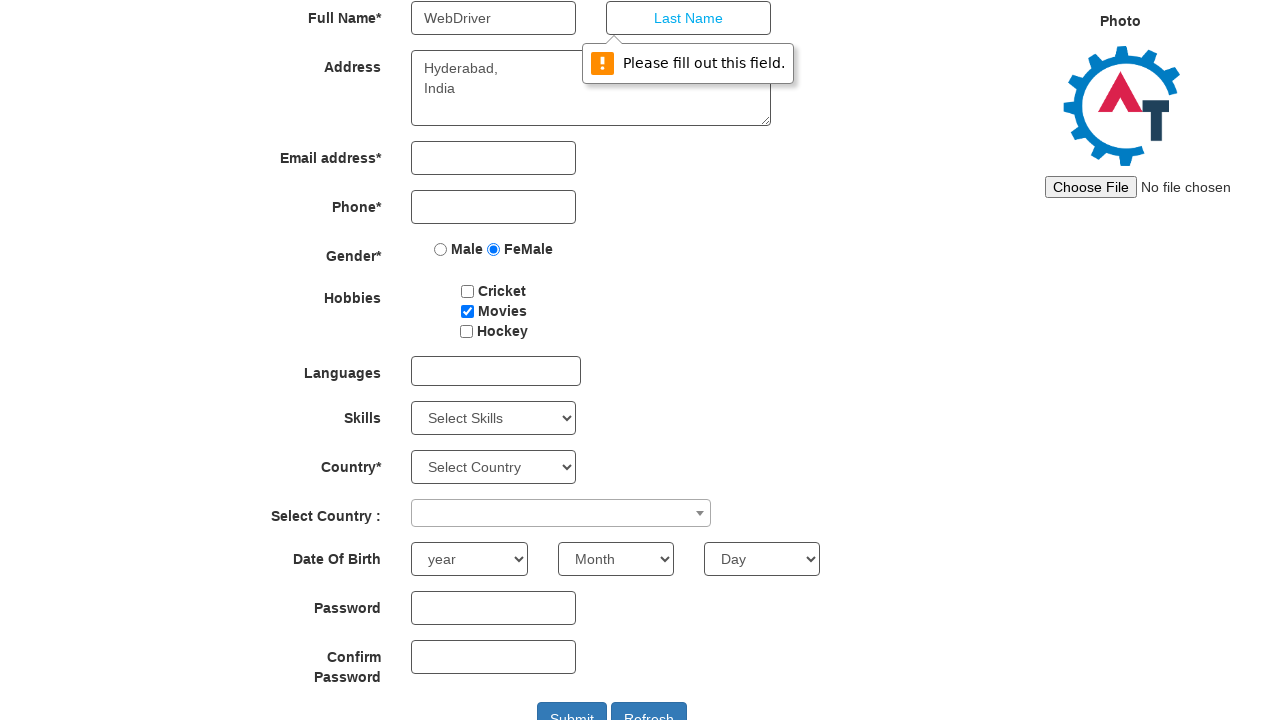